Verifies that clicking the Record Calls link in the footer opens the record calls feature page in a new tab

Starting URL: https://app.spoofcard.com/login

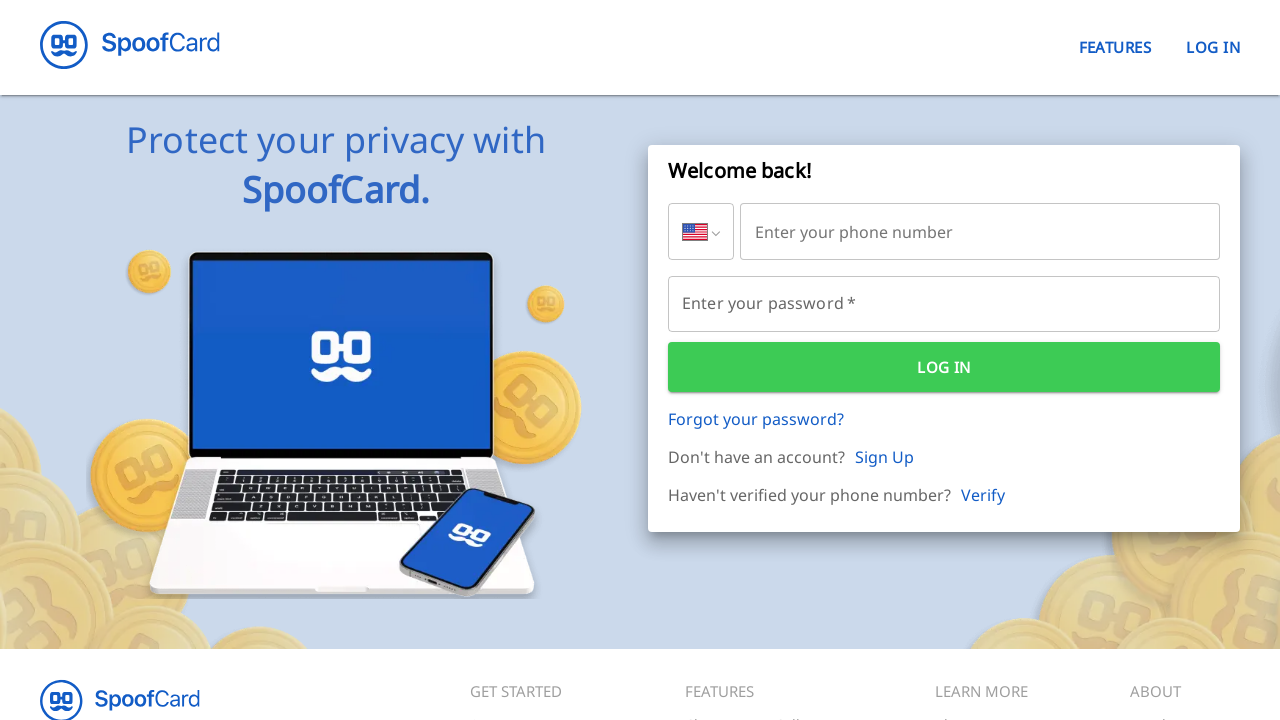

Clicked Record Calls link and new tab opened at (759, 584) on internal:role=link[name="Record Calls"i]
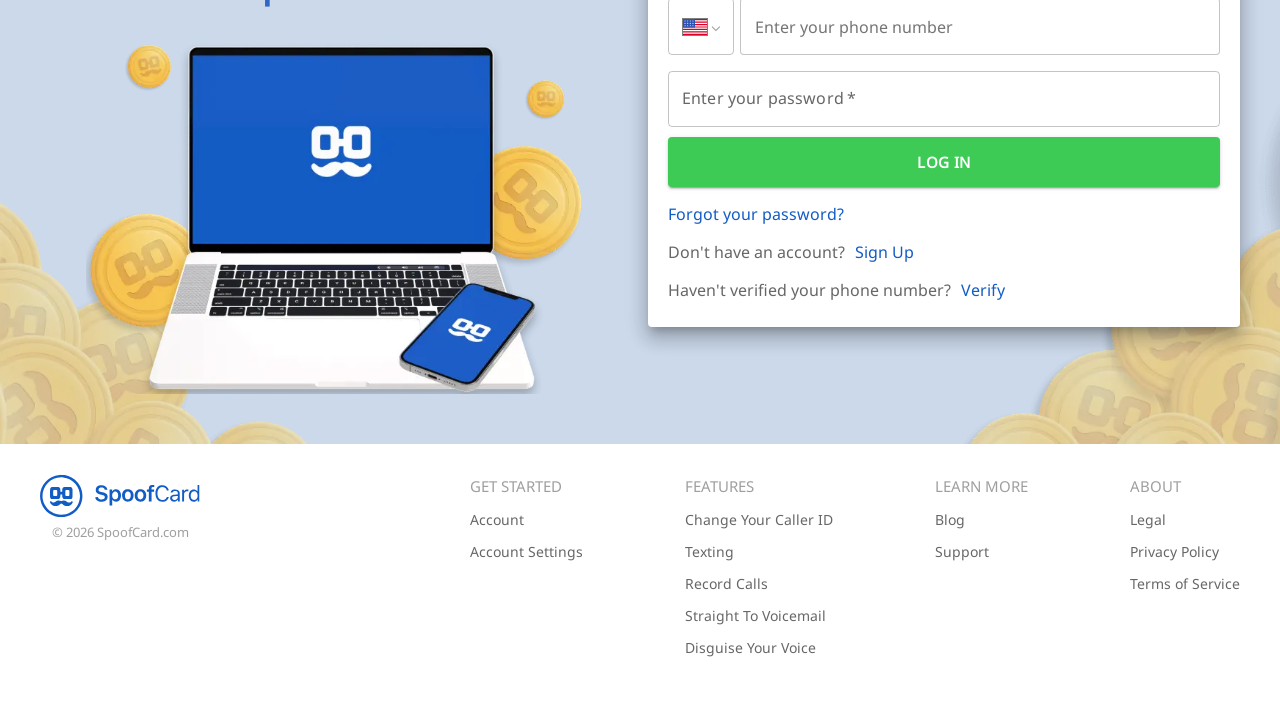

Retrieved new page object from context
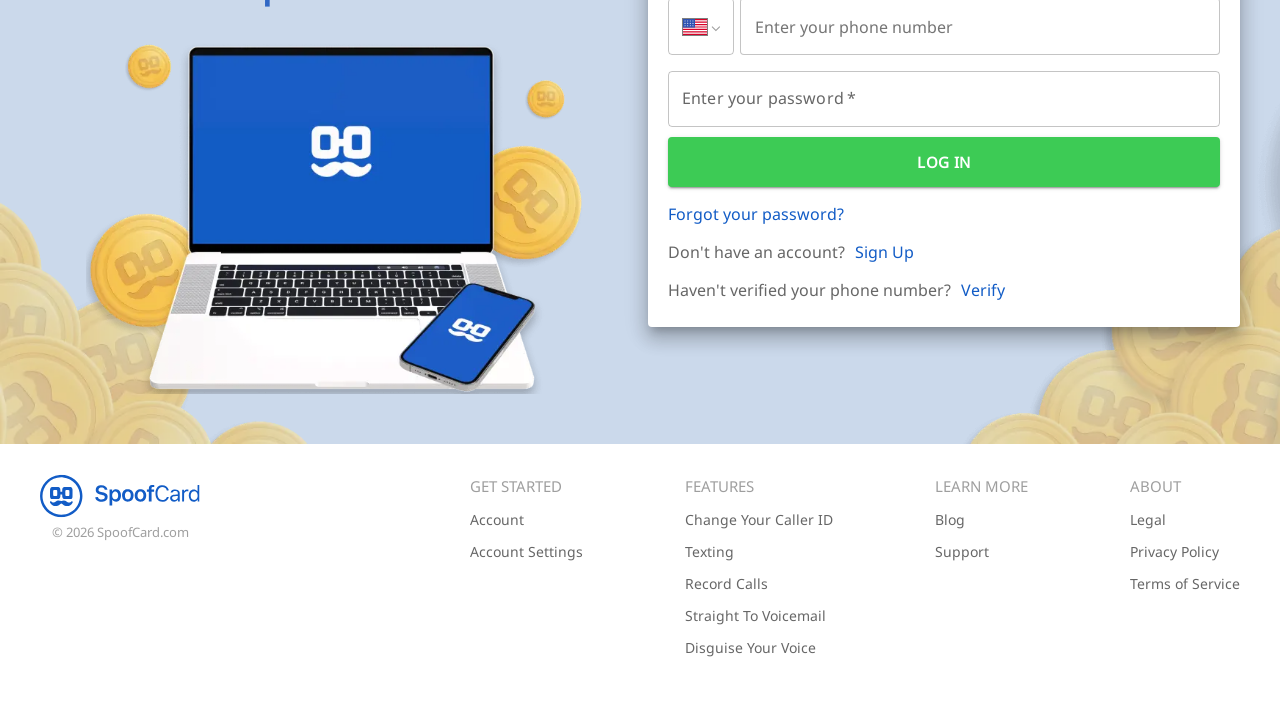

Waited for new page to load completely
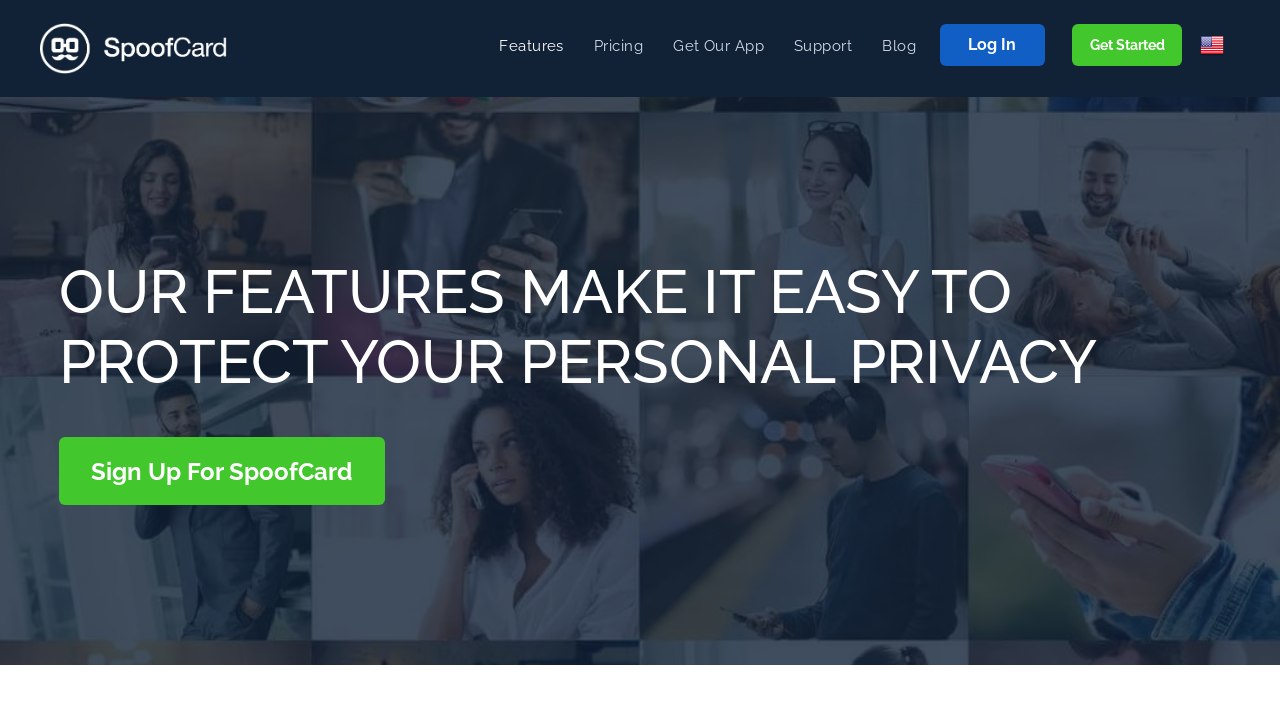

Verified Record Calls page loaded with correct URL containing 'spoofcard.com/features' and 'record-calls'
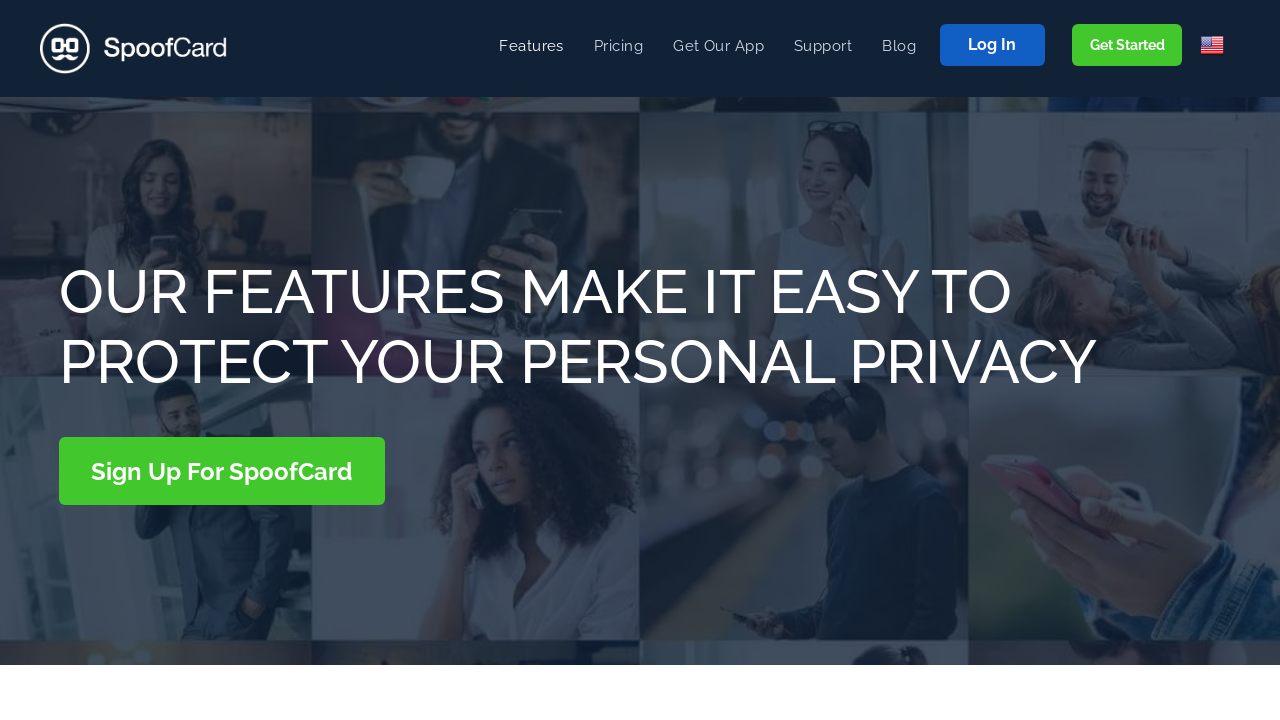

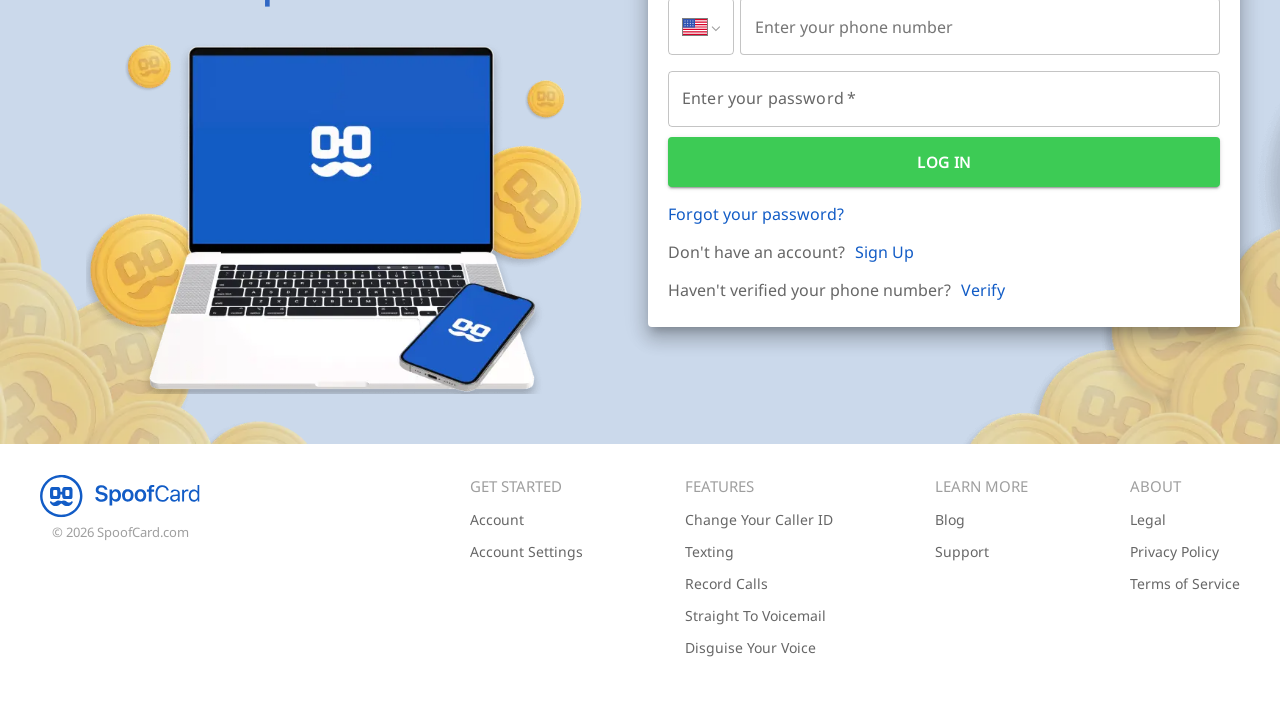